Tests filtering transactions by clicking the "Incoming" filter button and verifying the UI updates

Starting URL: https://webix.com/demos/bank-app/#!/top/transactions

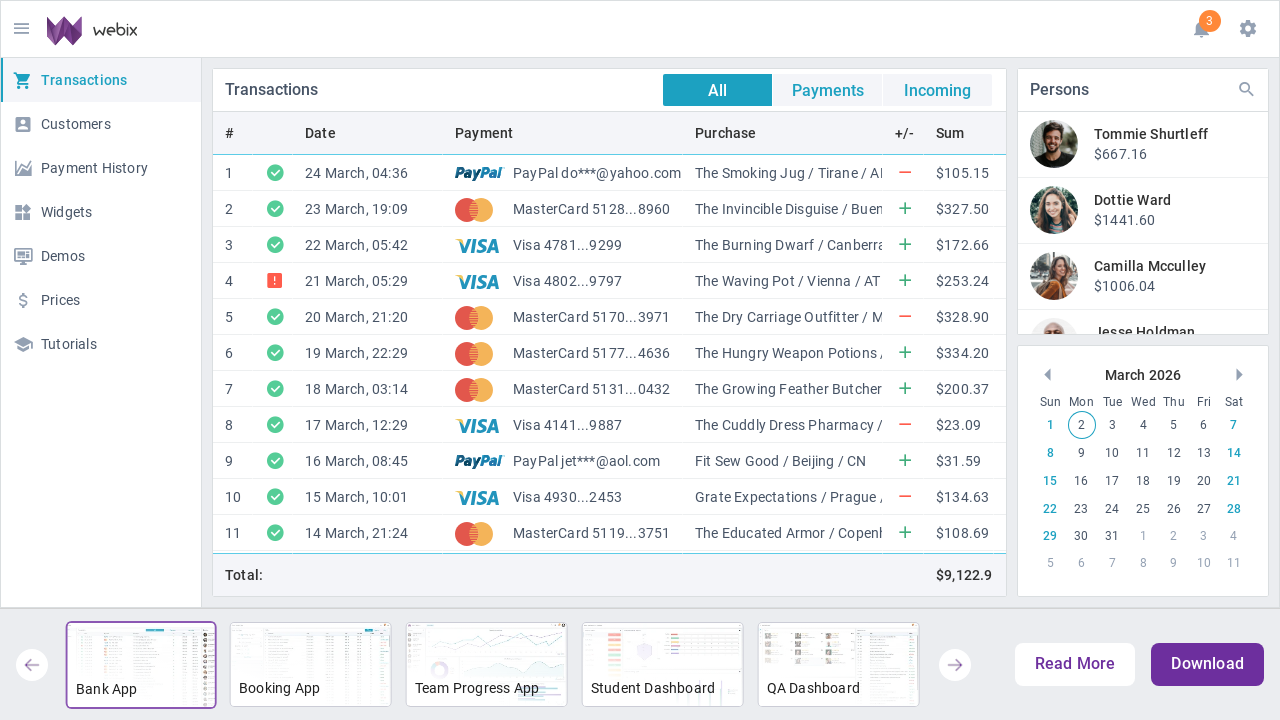

Clicked the 'Incoming' filter button at (938, 90) on button[button_id="1"]
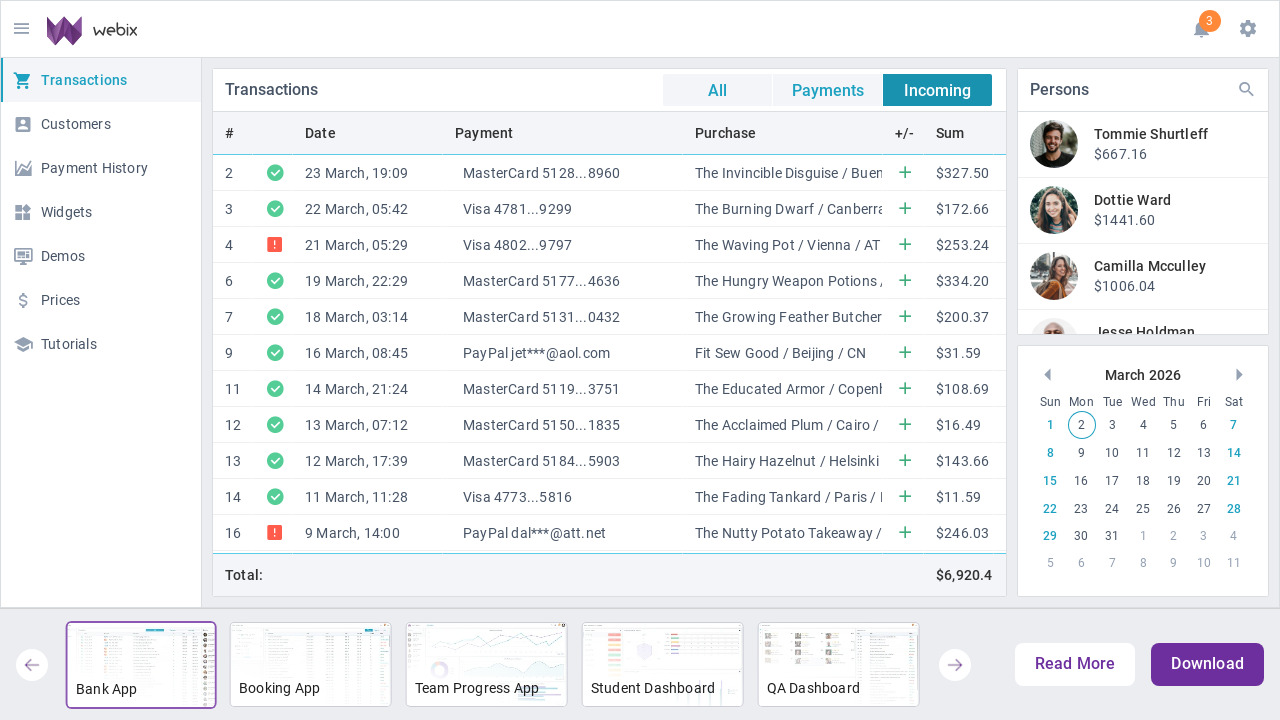

Waited for DOM content to load after filter applied
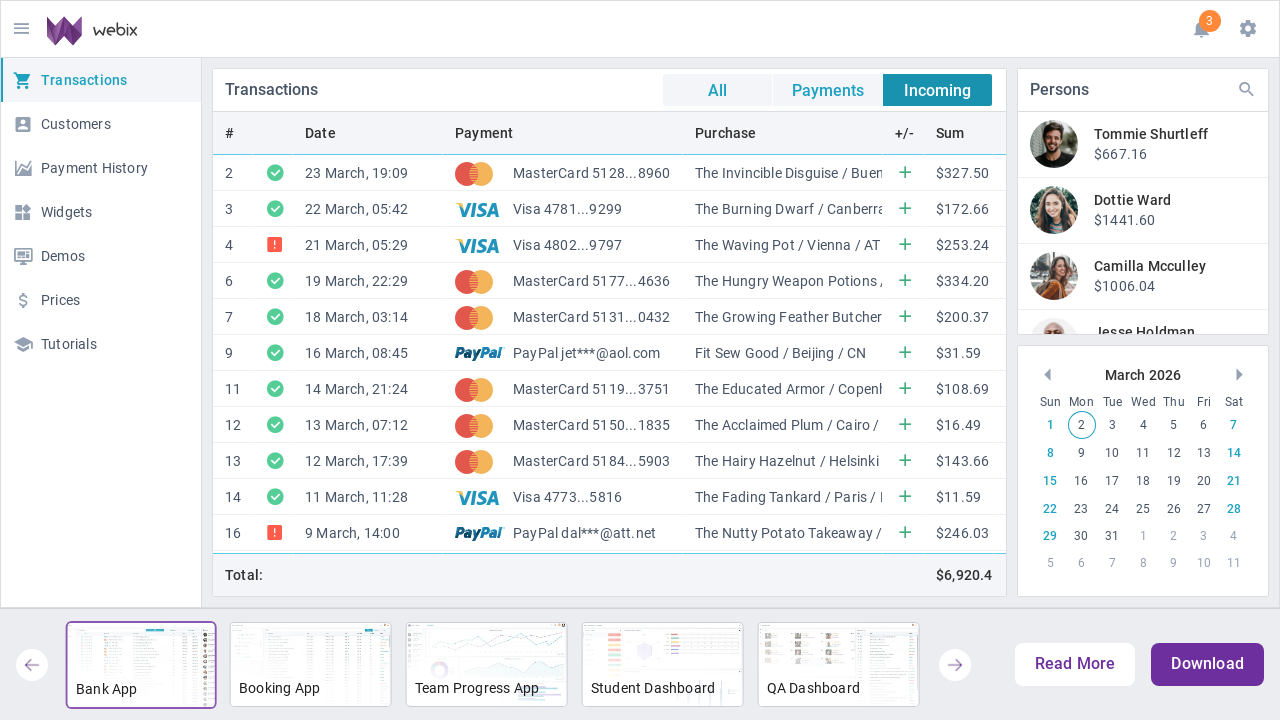

Verified filtered transaction rows are visible
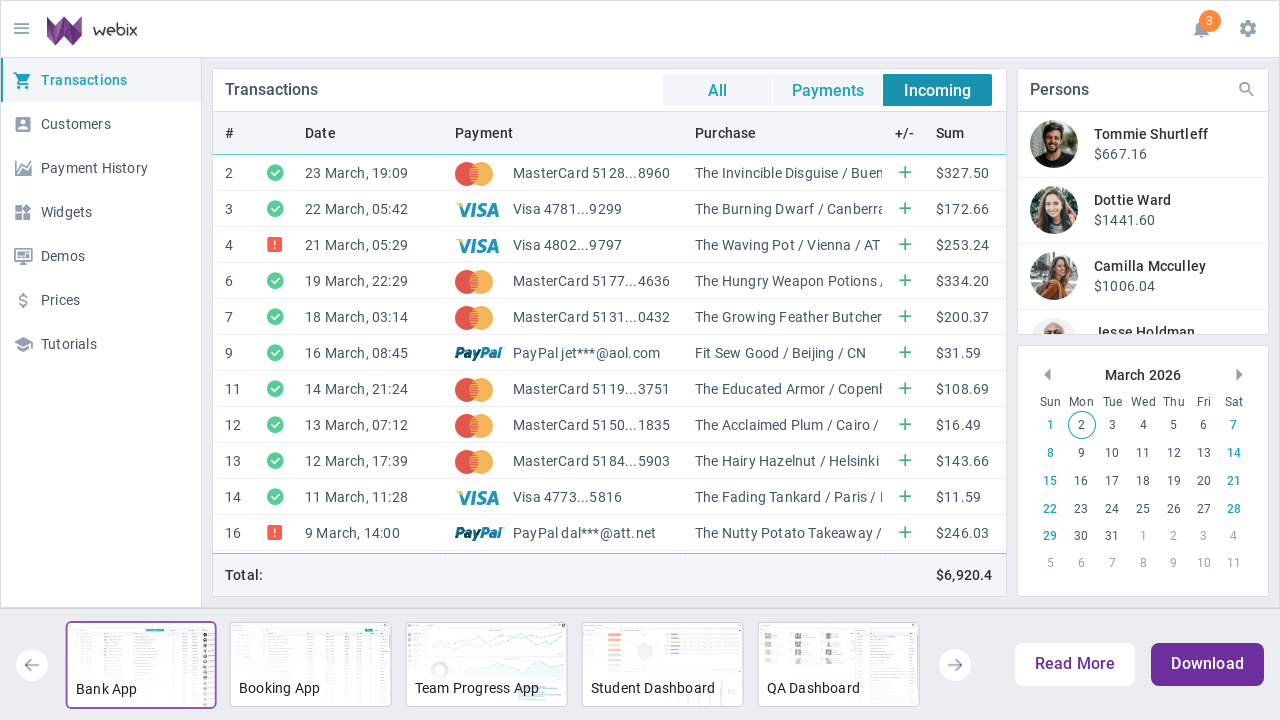

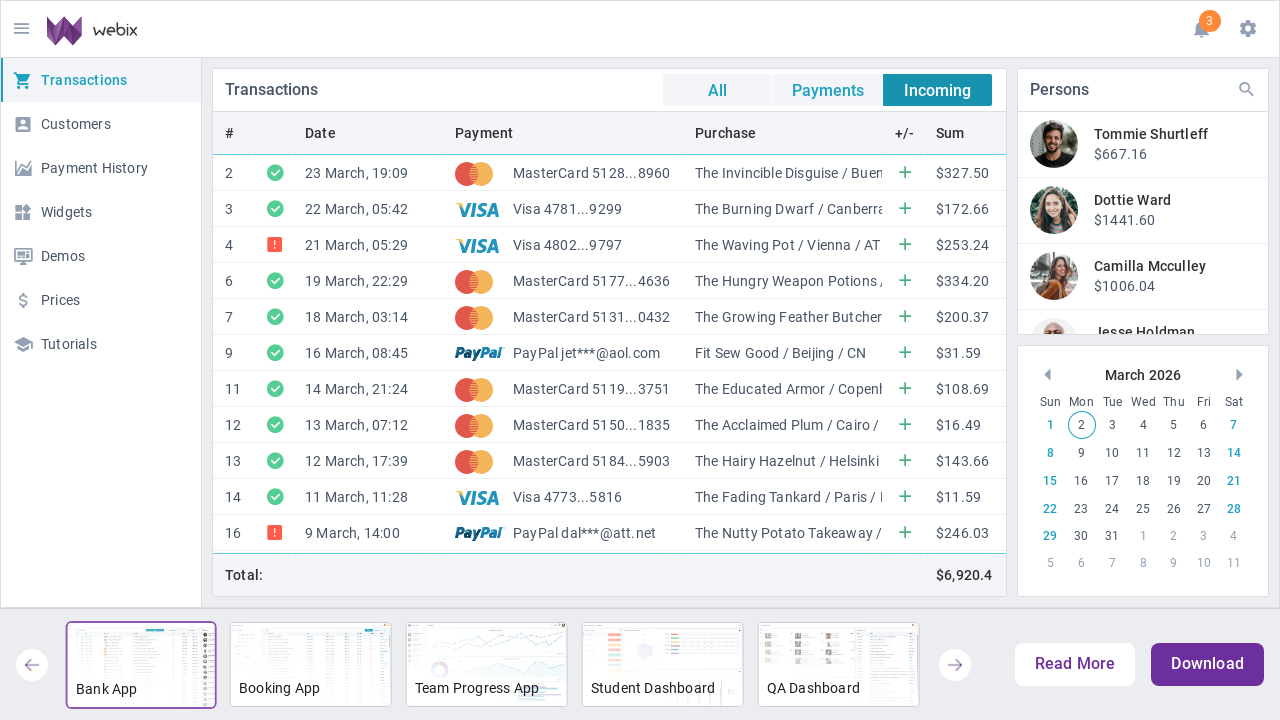